Tests YouTube search functionality by clicking the search box, filling in a search query, and pressing Enter to search

Starting URL: https://www.youtube.com/

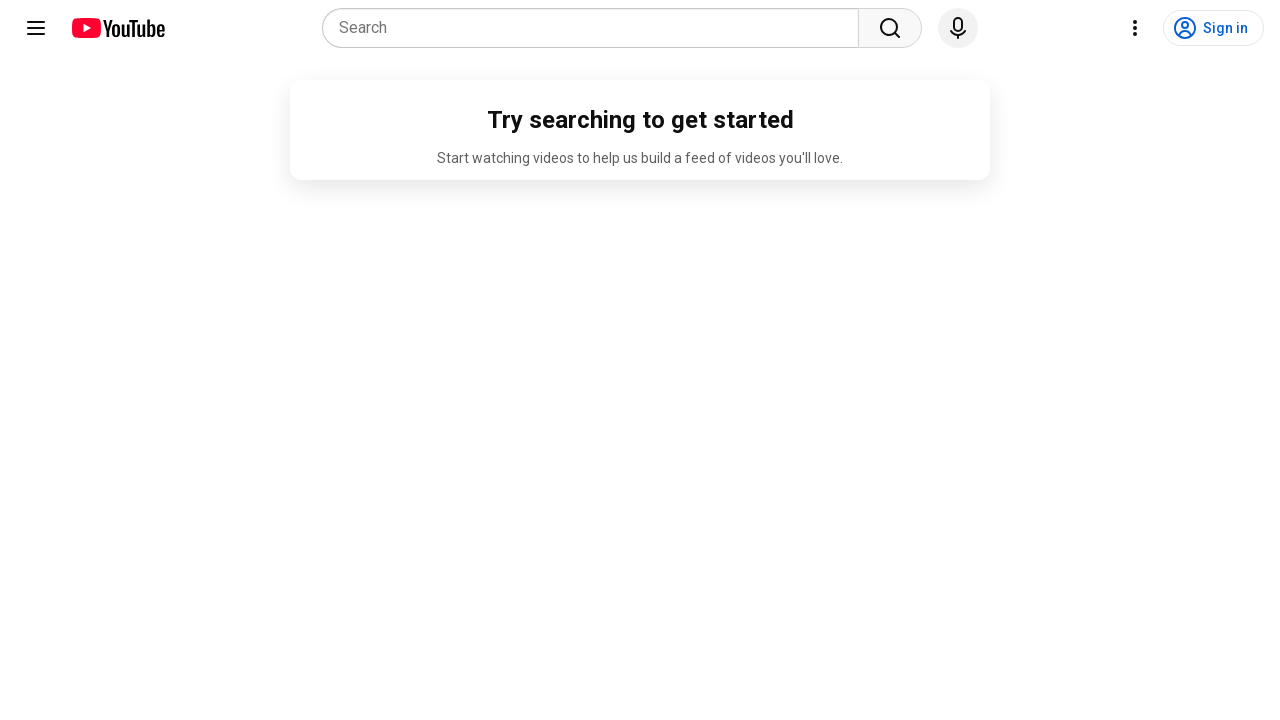

Clicked on YouTube search input box at (596, 28) on input[name='search_query']
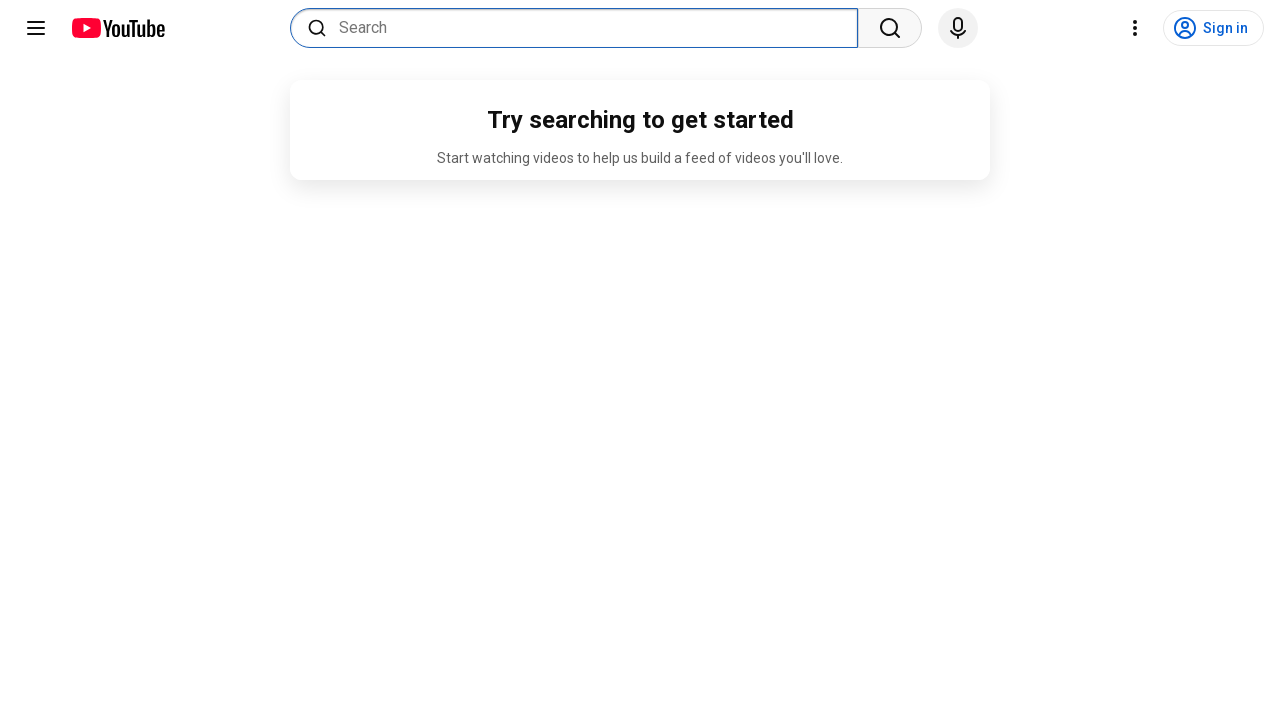

Filled search box with query 'java script by testre talk' on input[name='search_query']
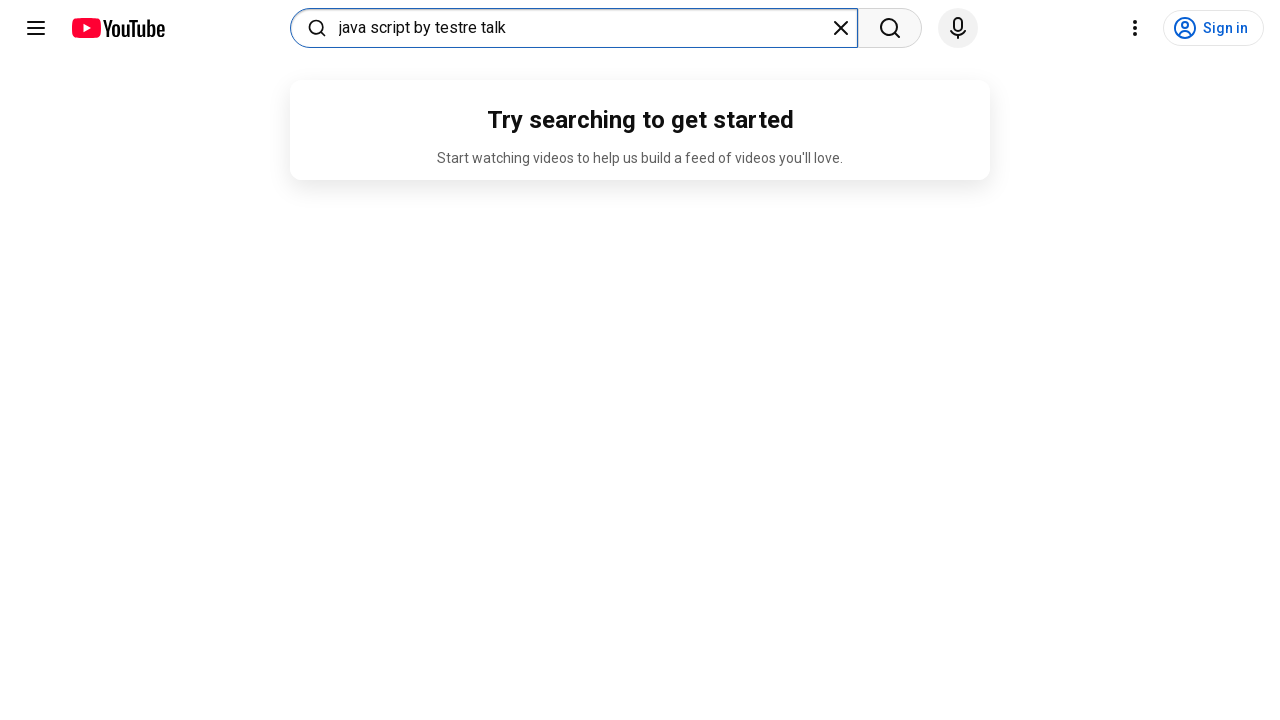

Pressed Enter to submit YouTube search query on input[name='search_query']
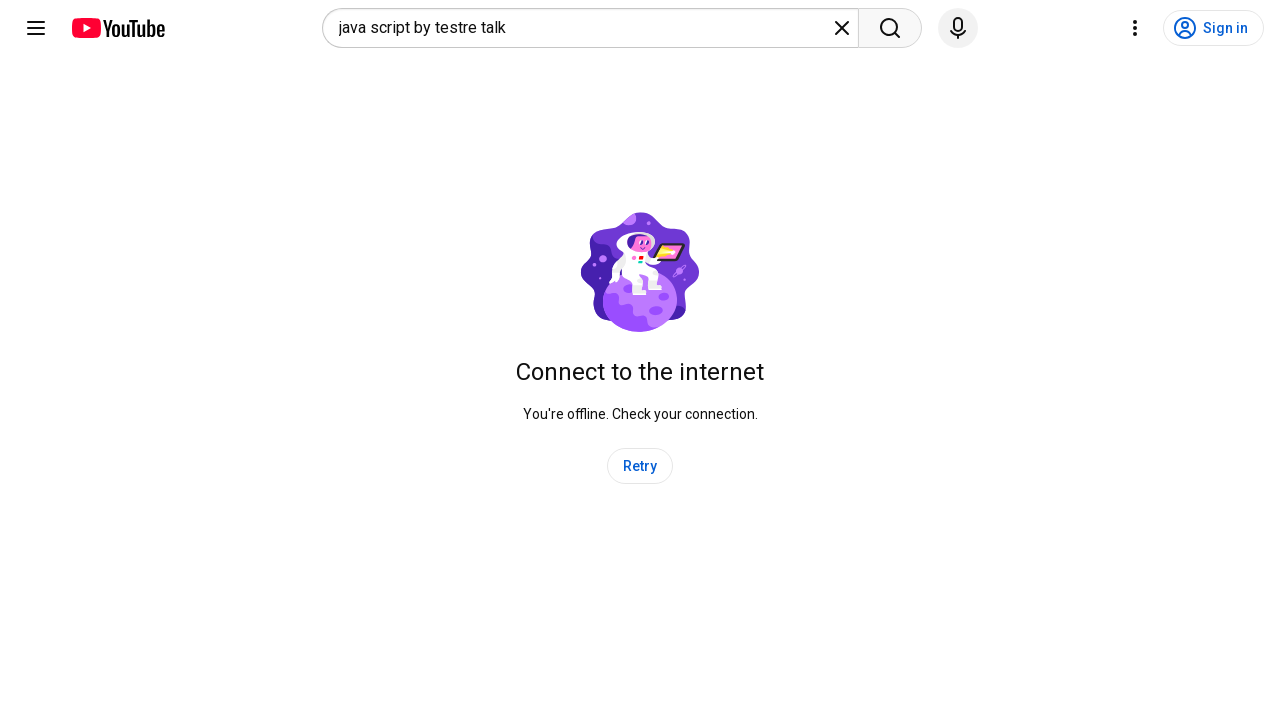

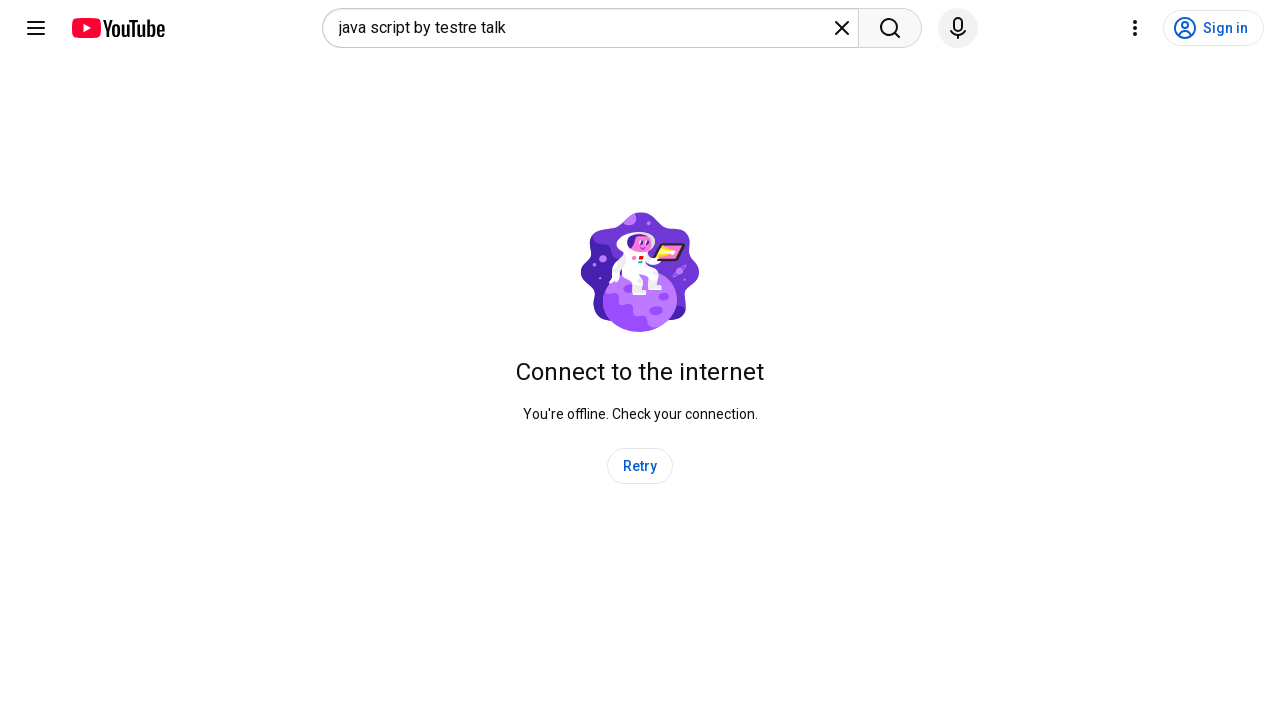